Tests adding todo items with non-English characters (Chinese, Arabic)

Starting URL: https://todomvc.com/examples/react/dist/

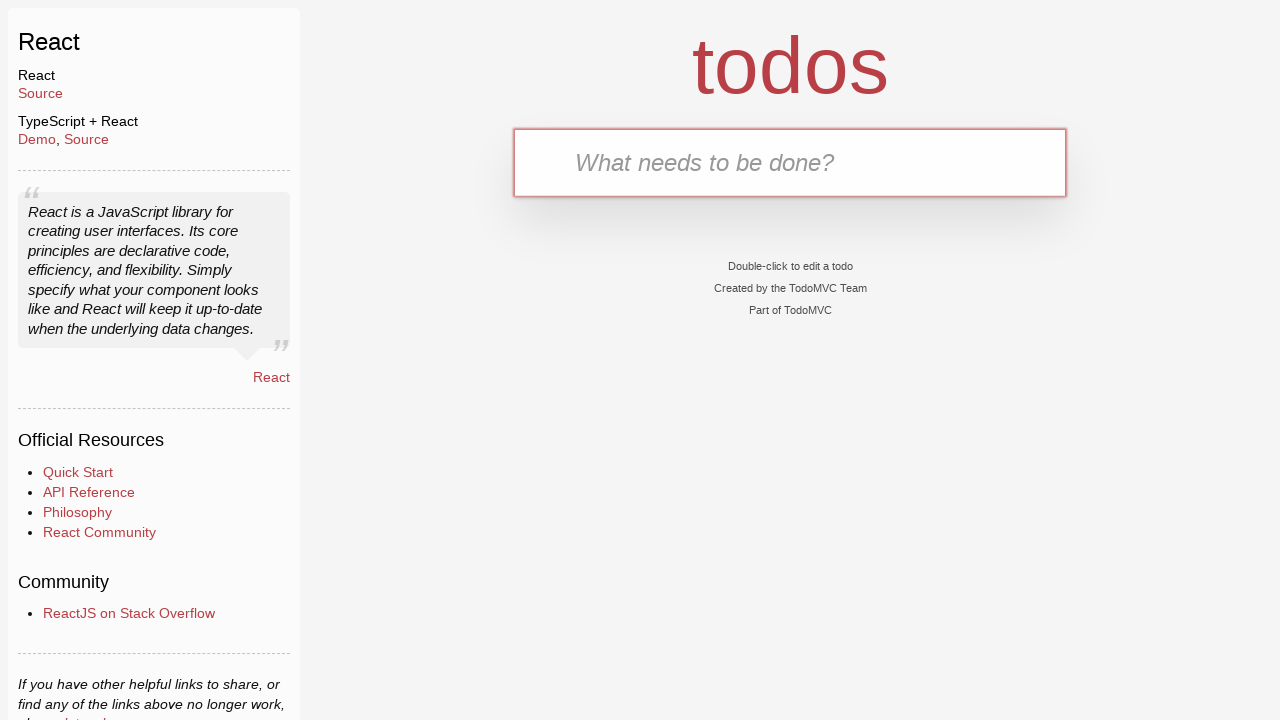

Filled text input with English todo item 'Feed the cat' on internal:testid=[data-testid="text-input"s]
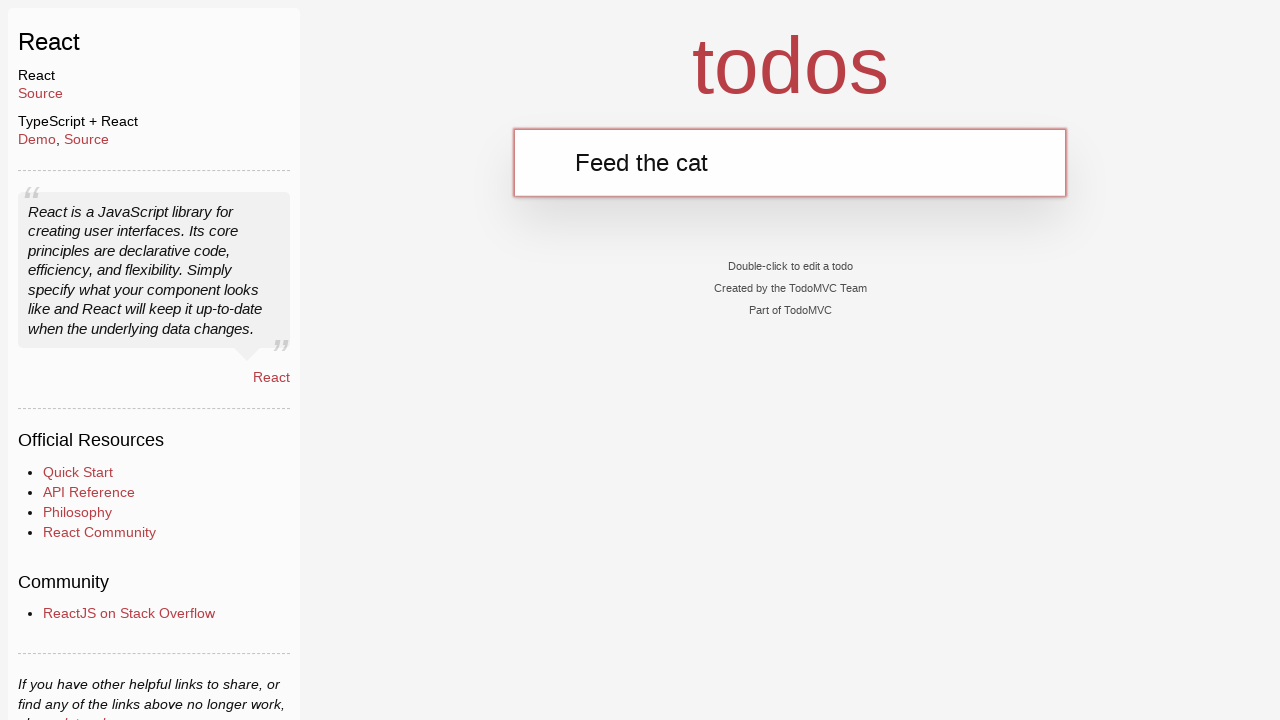

Pressed Enter to add English todo item on internal:testid=[data-testid="text-input"s]
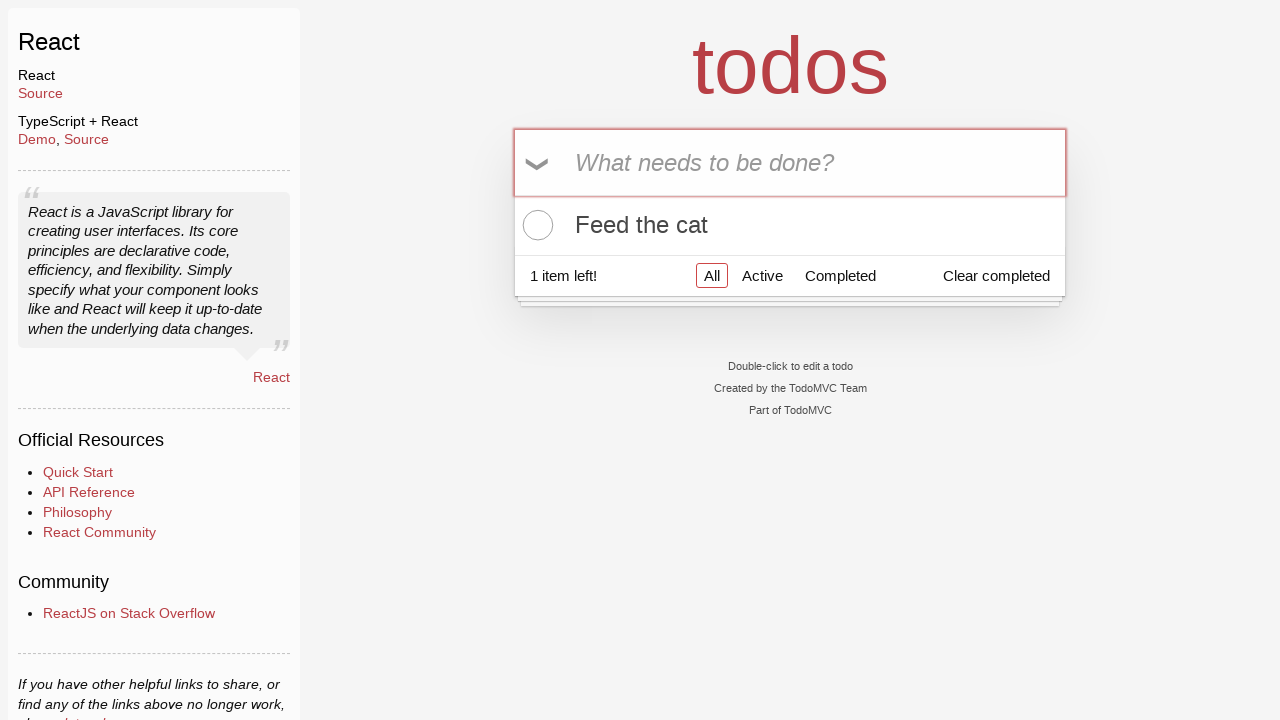

Filled text input with Chinese todo item '喂猫' on internal:testid=[data-testid="text-input"s]
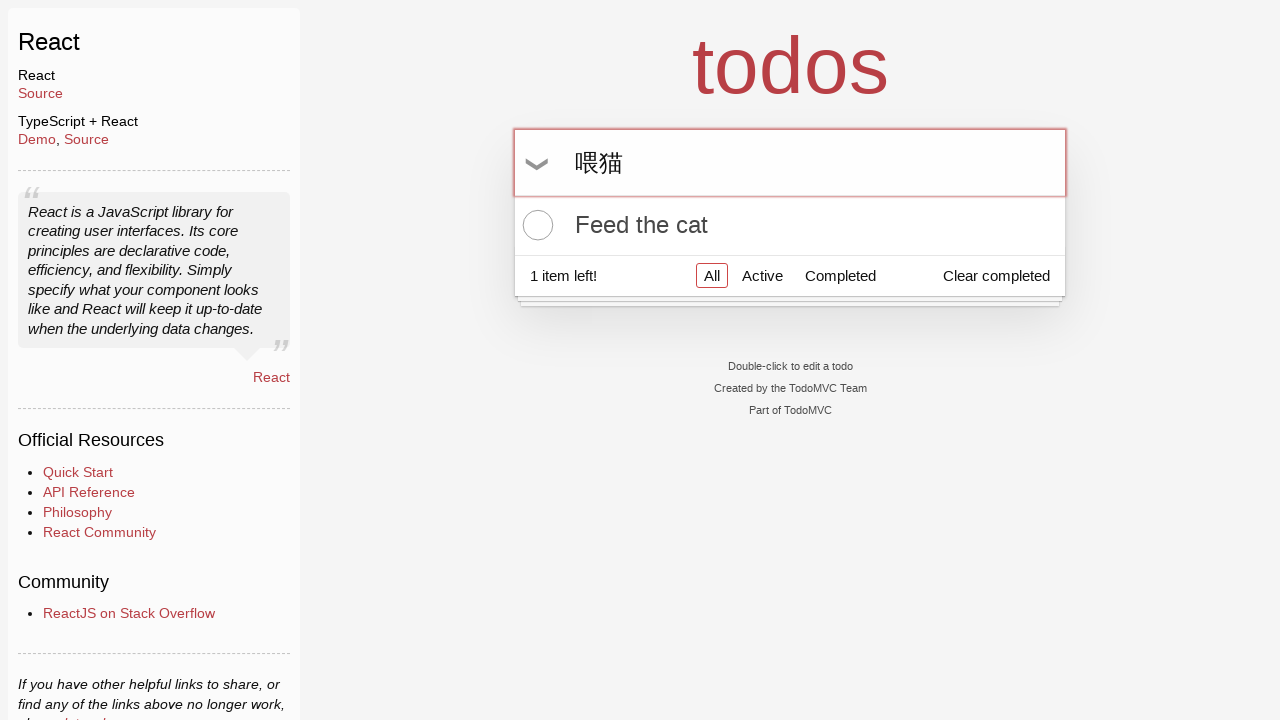

Pressed Enter to add Chinese todo item on internal:testid=[data-testid="text-input"s]
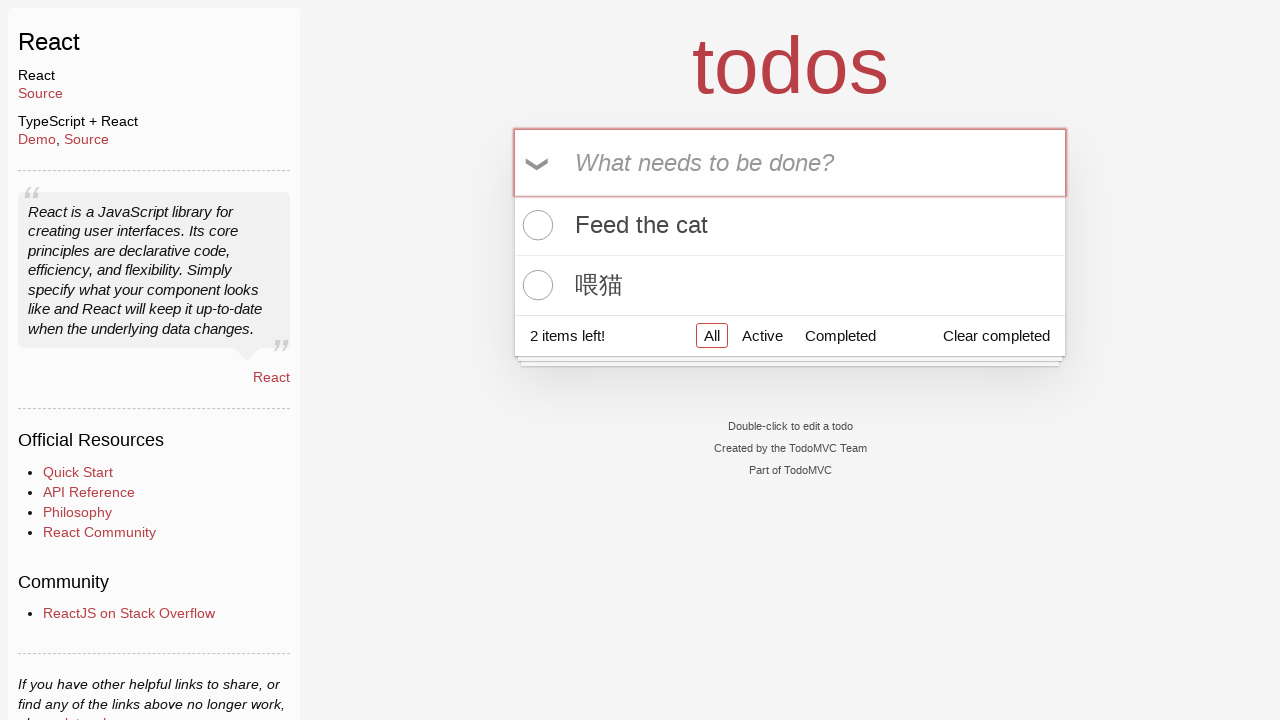

Filled text input with Arabic todo item 'إطعام القط' on internal:testid=[data-testid="text-input"s]
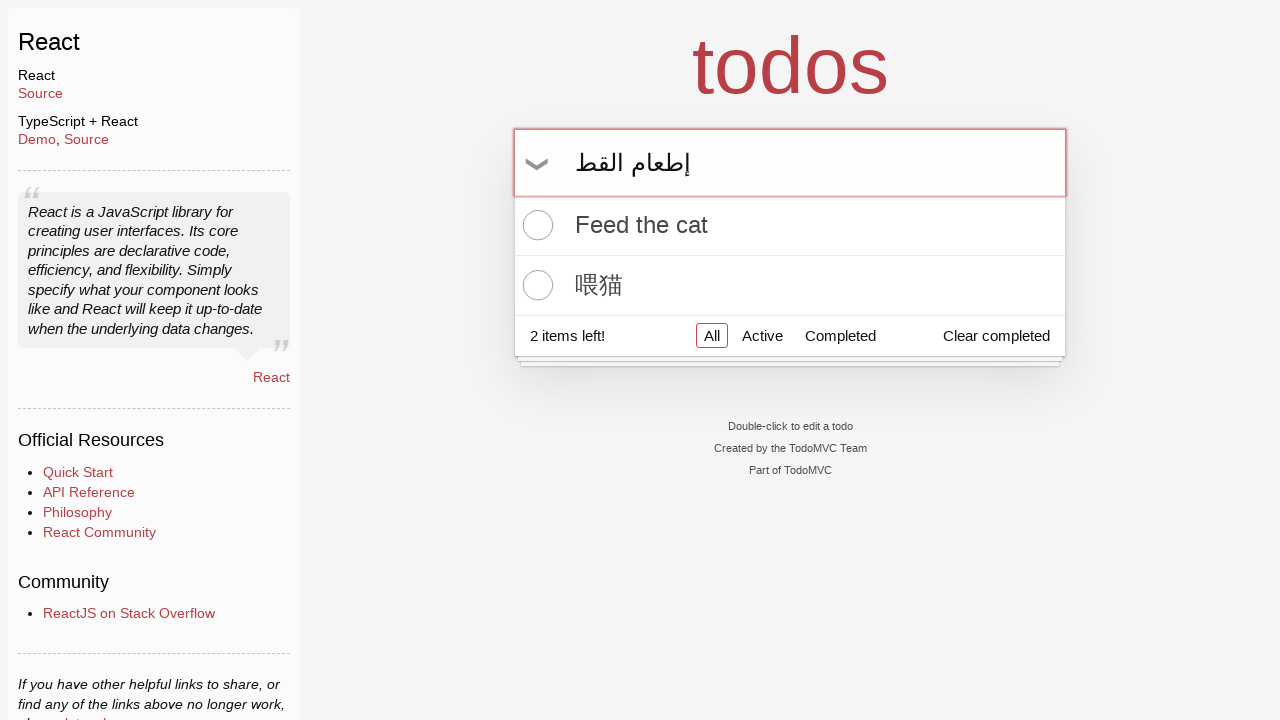

Pressed Enter to add Arabic todo item on internal:testid=[data-testid="text-input"s]
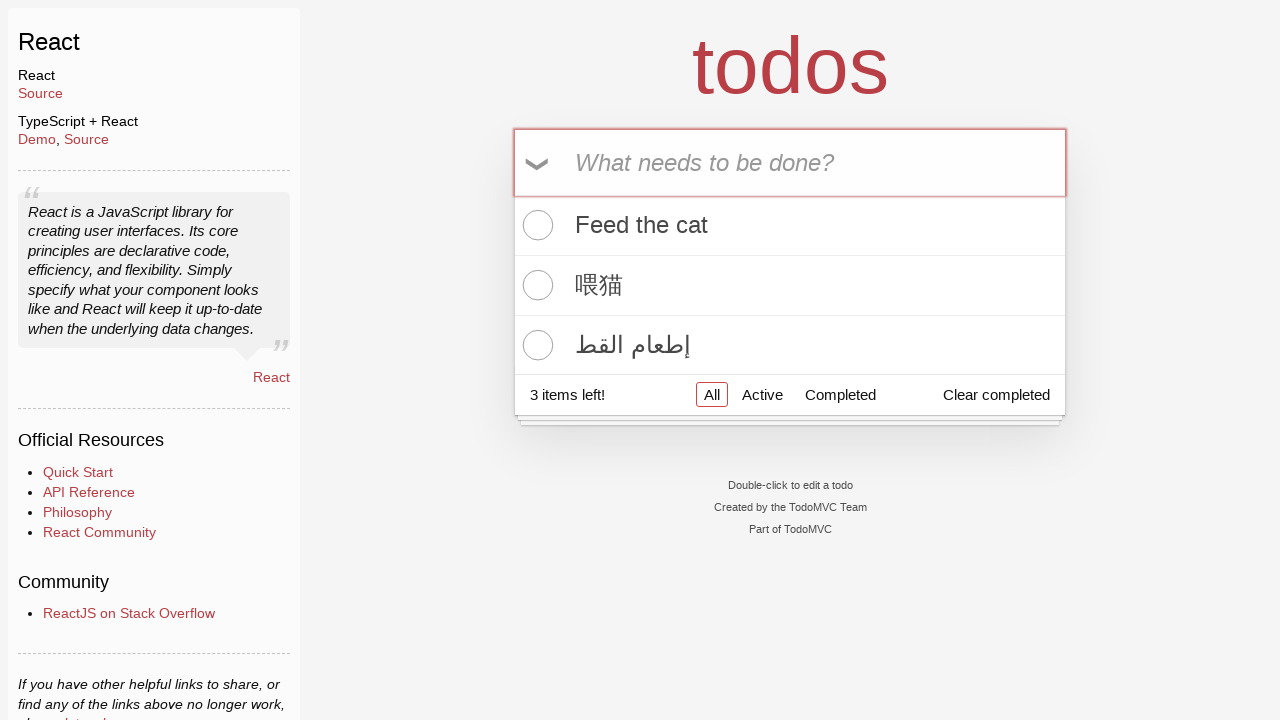

Verified that todo items are displayed
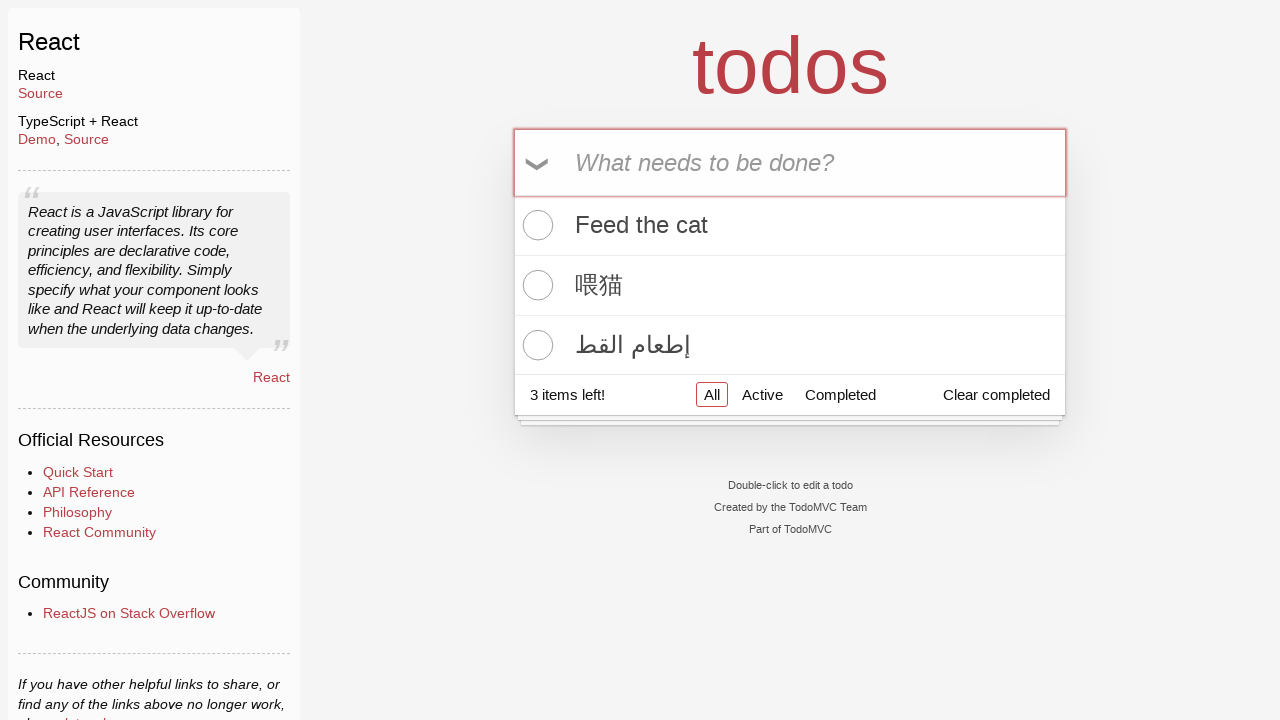

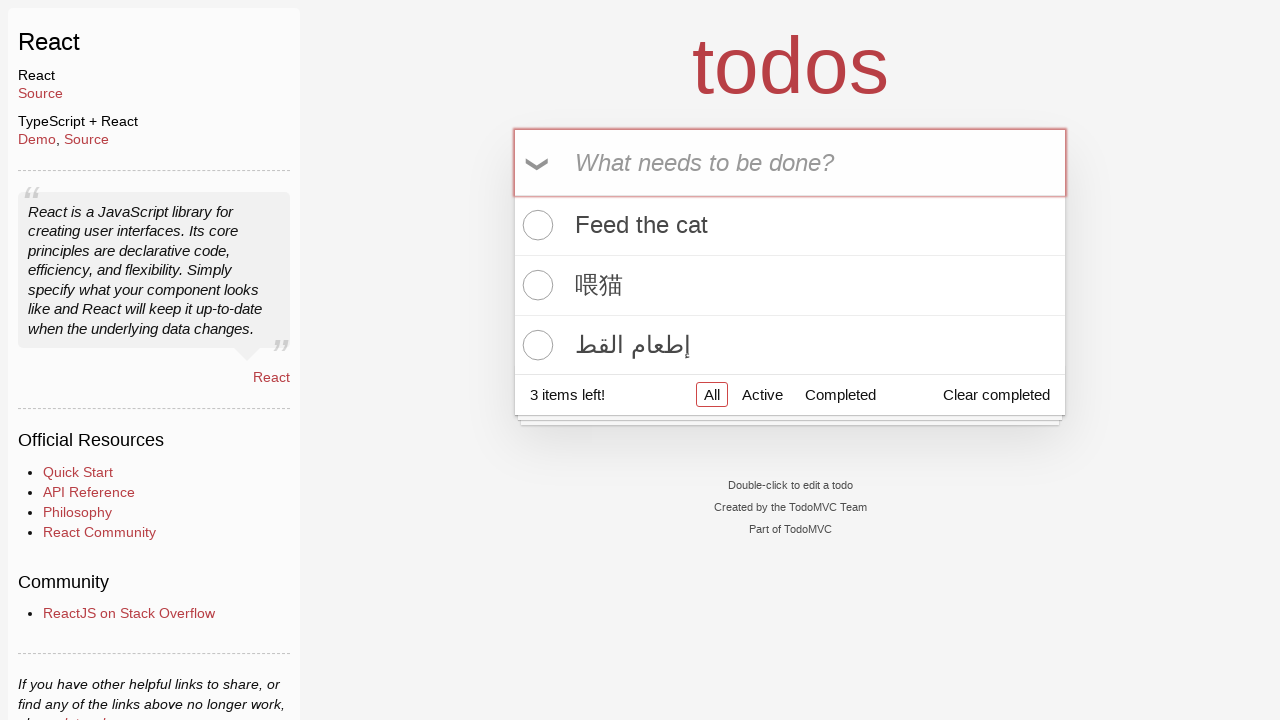